Tests file upload functionality by navigating through the site to an upload page and uploading a text file using the file input element.

Starting URL: https://teserat.github.io/welcome/

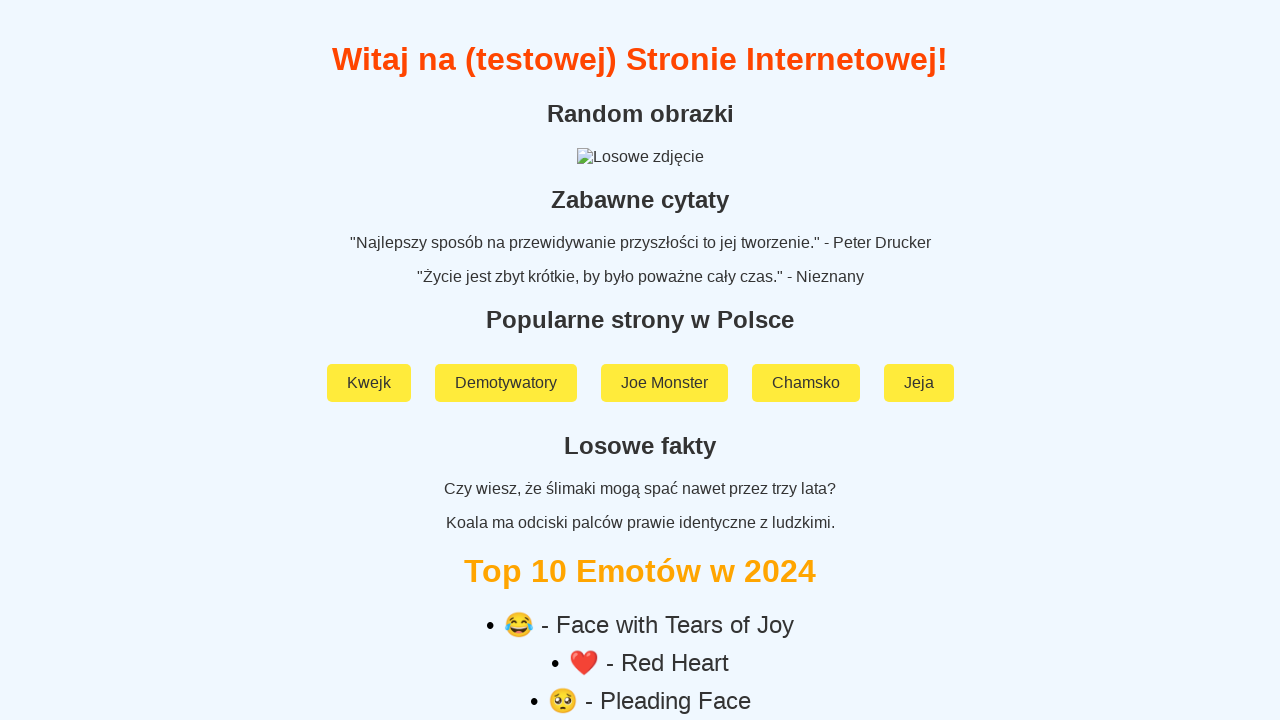

Created temporary test file for upload at /tmp/test_upload_file.txt
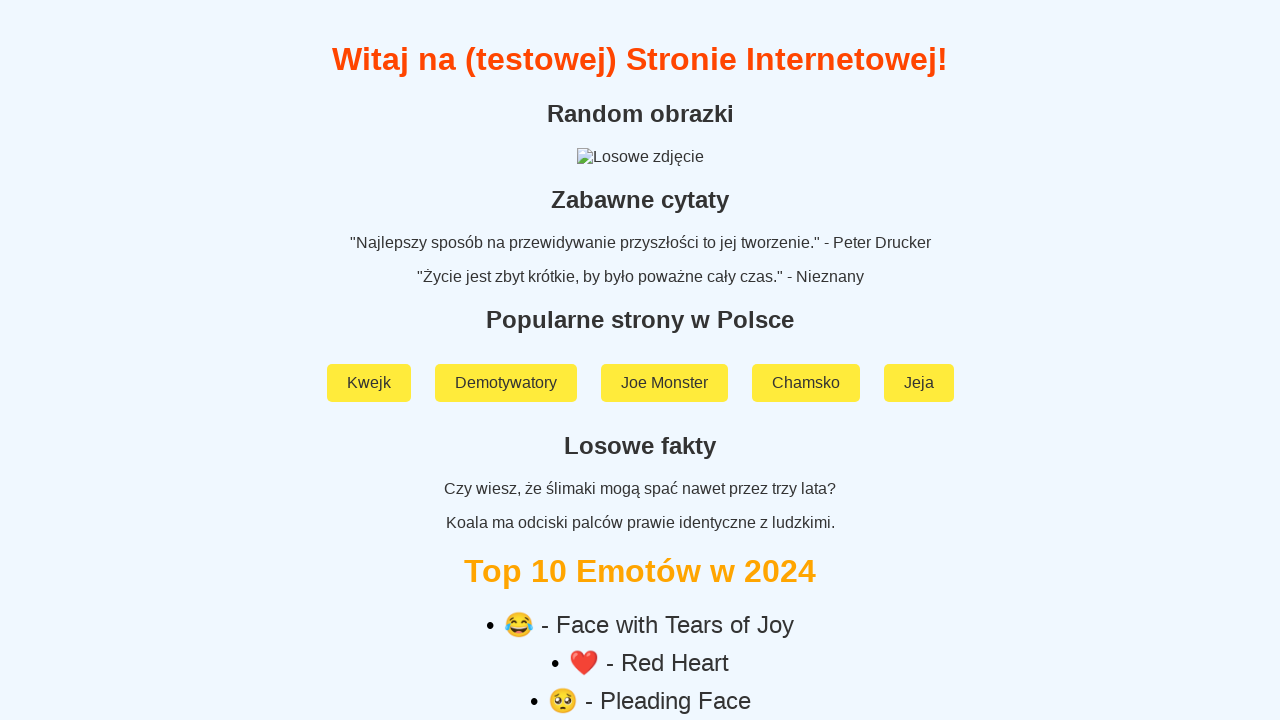

Clicked on 'Rozchodniak' link at (640, 592) on a:text('Rozchodniak')
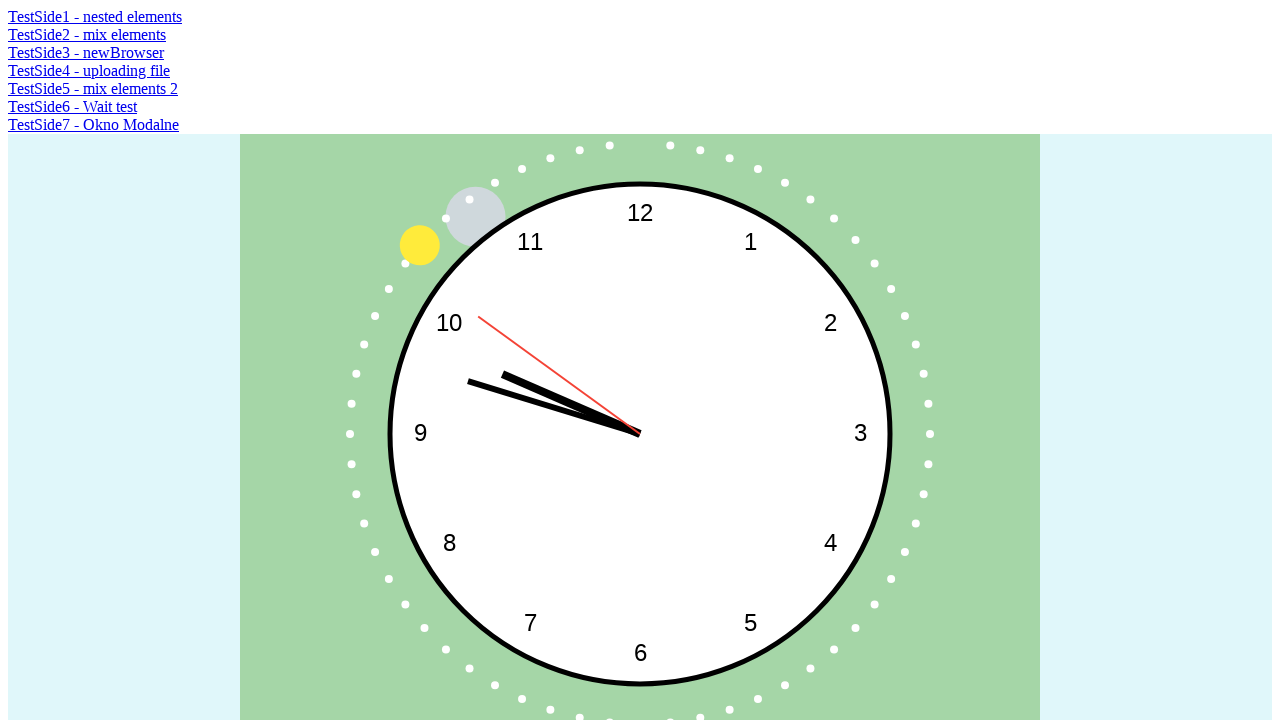

Clicked on 'TestSide4 - uploading file' link at (89, 70) on a:text('TestSide4 - uploading file')
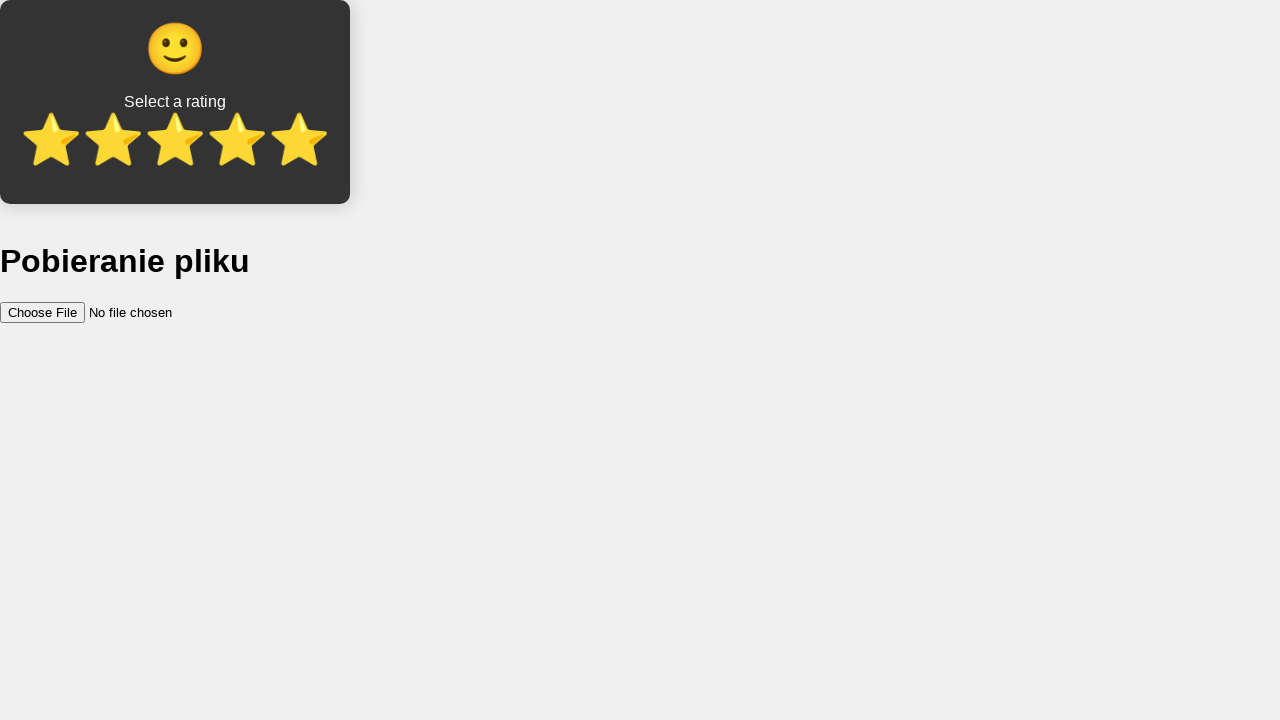

Uploaded test file using file input element
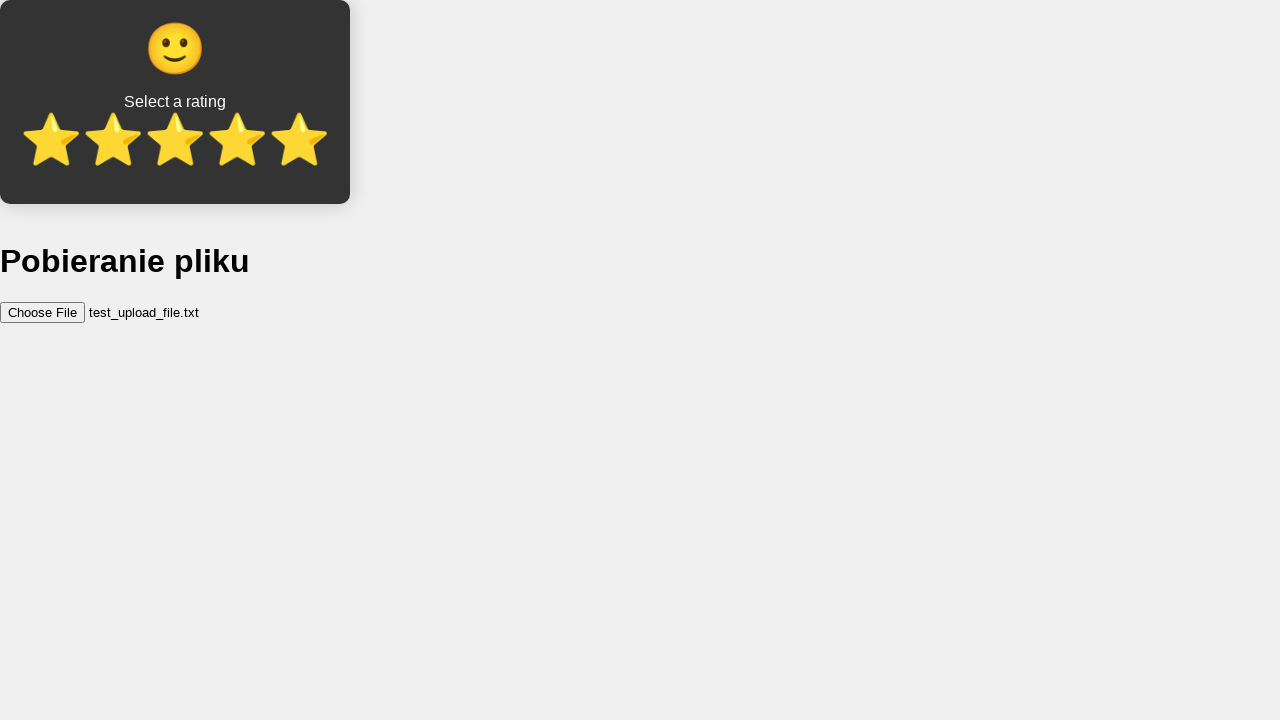

Cleaned up temporary test file
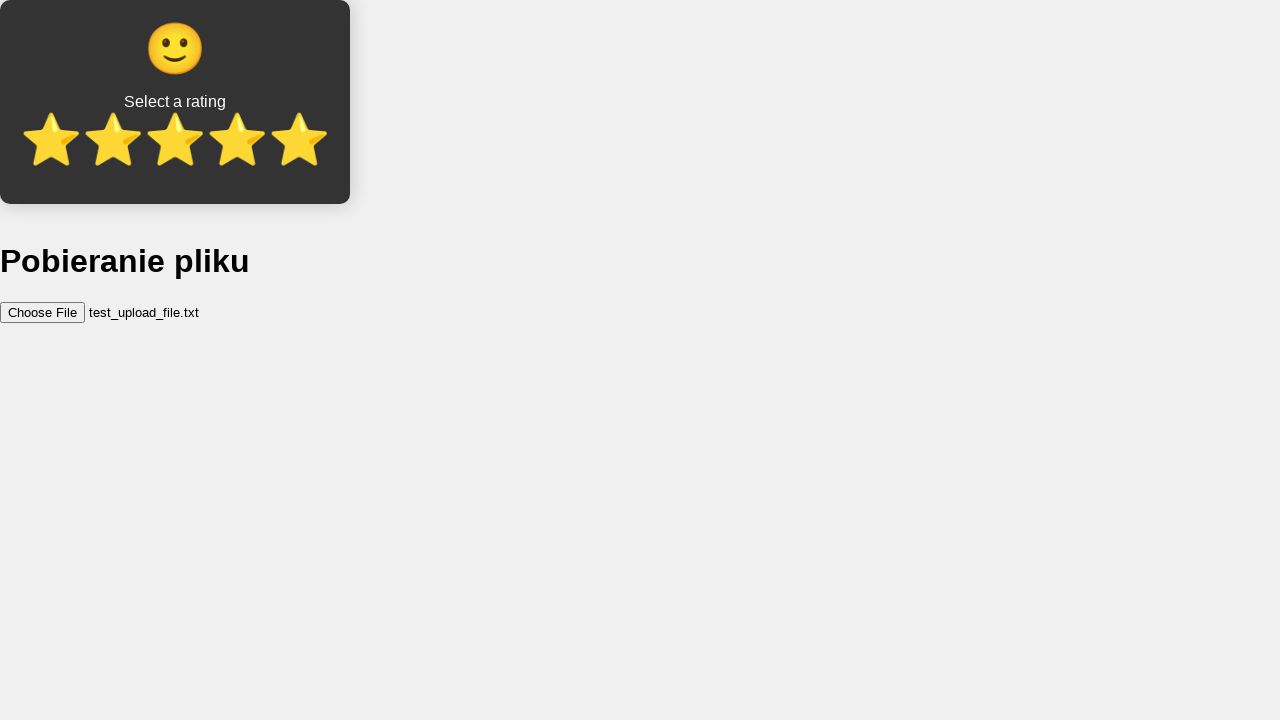

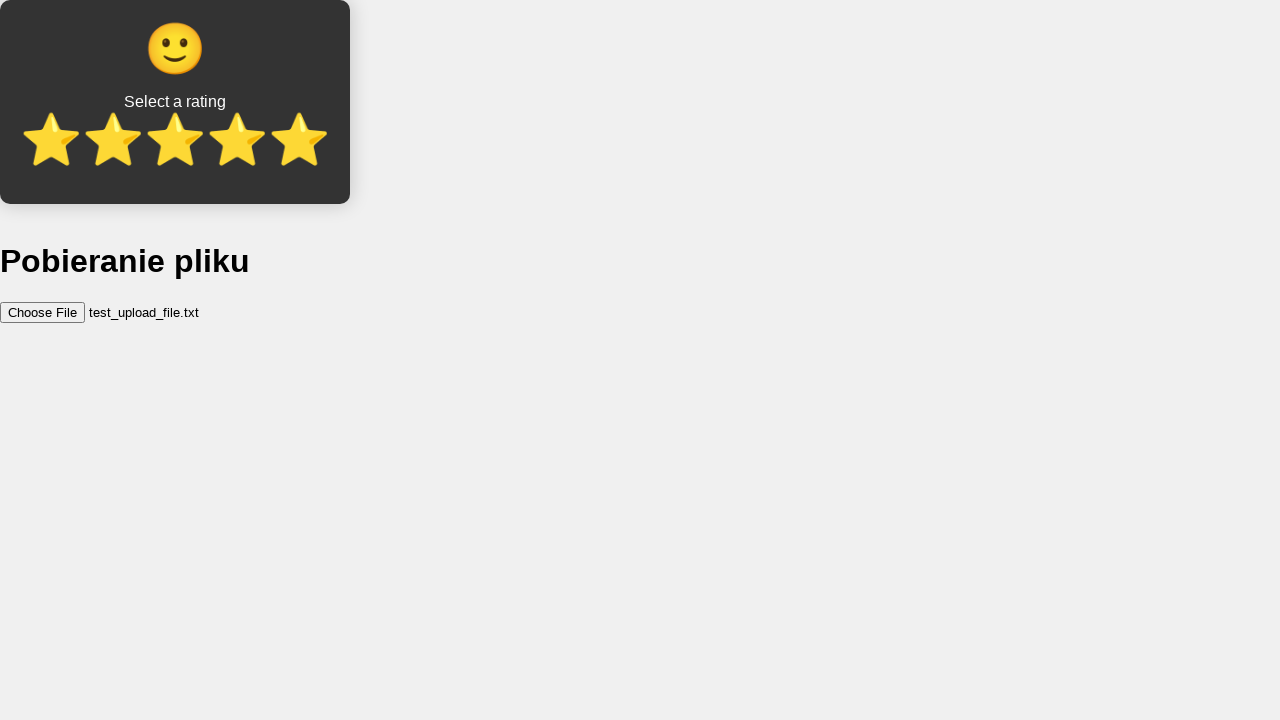